Tests checkbox functionality by selecting the first two day-of-week checkboxes on a test automation practice page

Starting URL: https://testautomationpractice.blogspot.com/

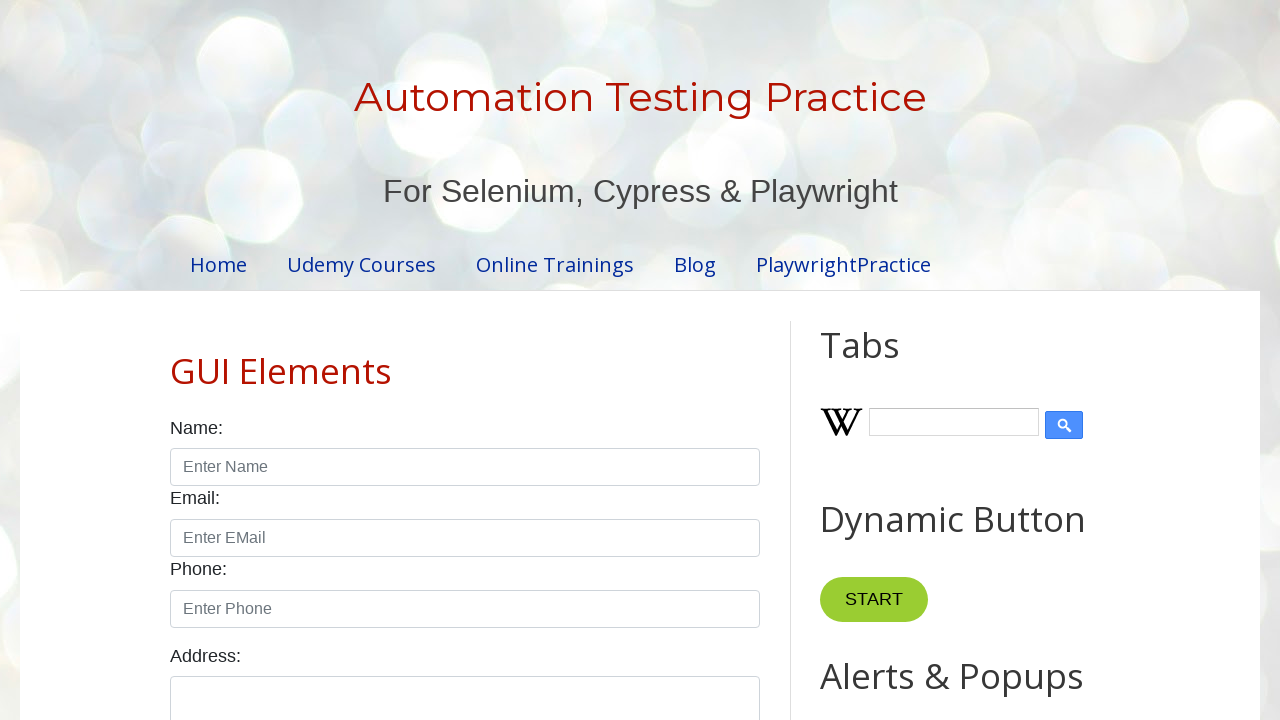

Waited for day-of-week checkboxes to be present on the page
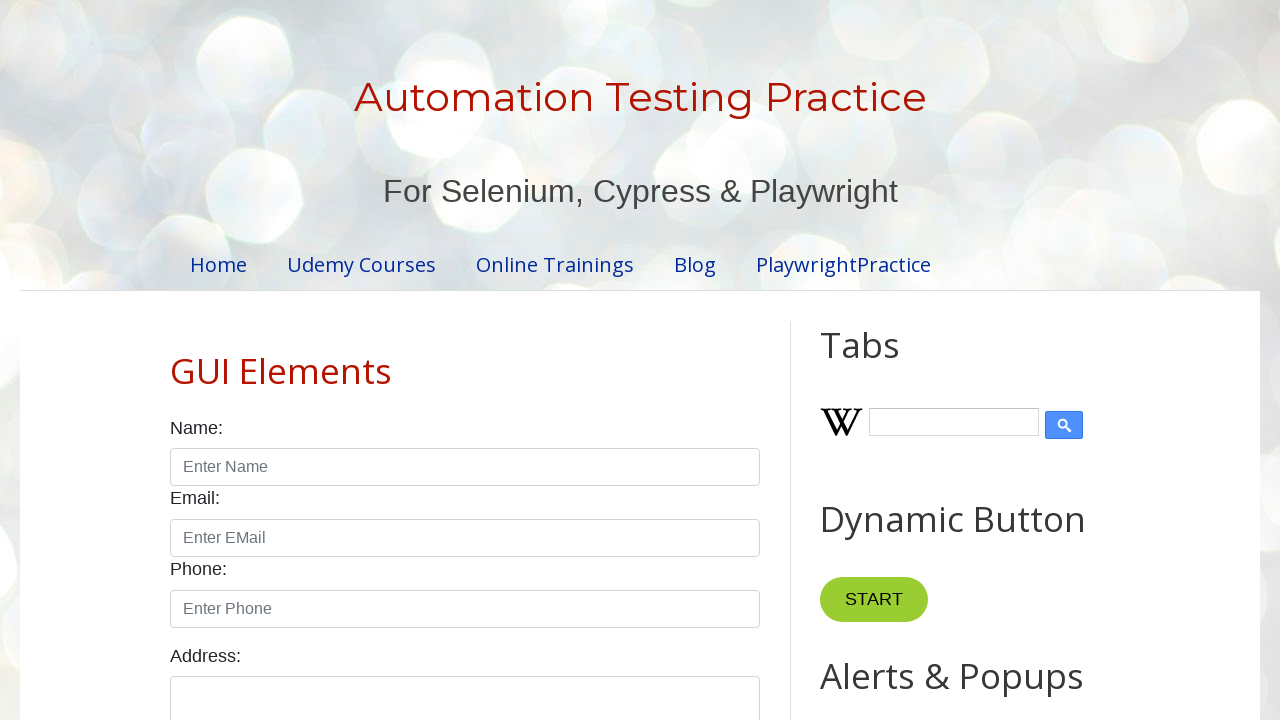

Located all day-of-week checkboxes on the page
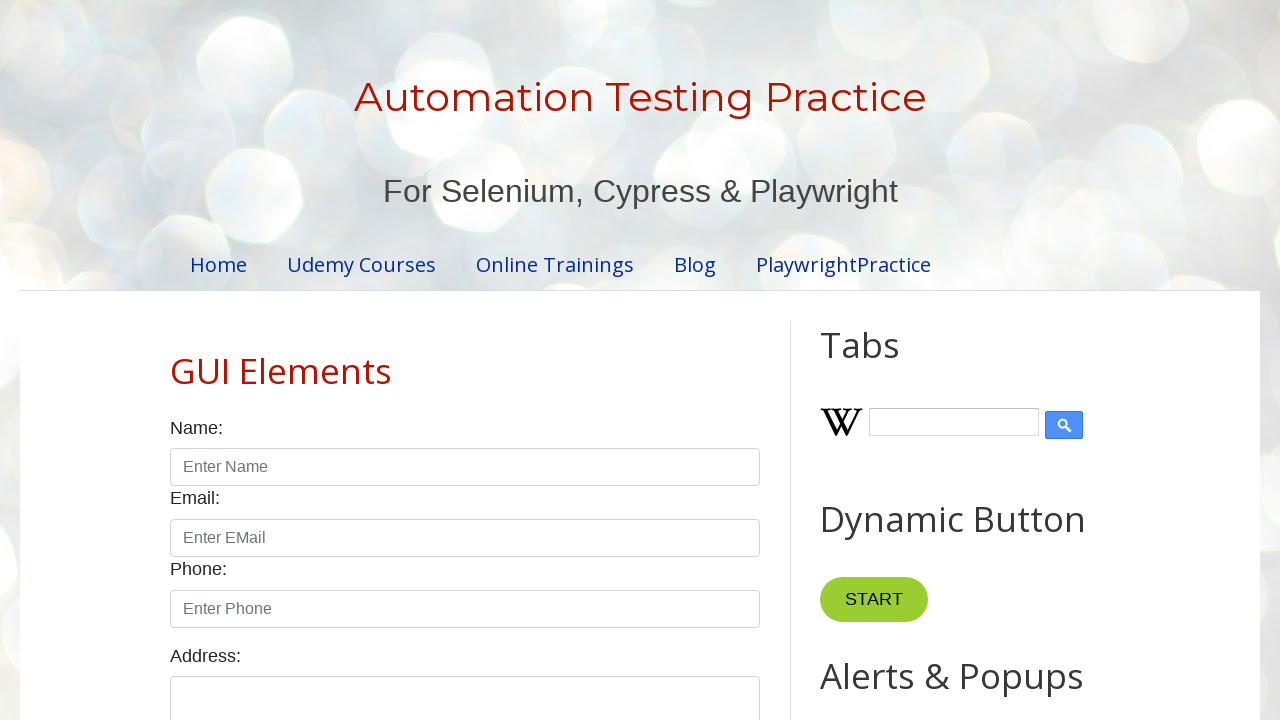

Found 7 day-of-week checkboxes
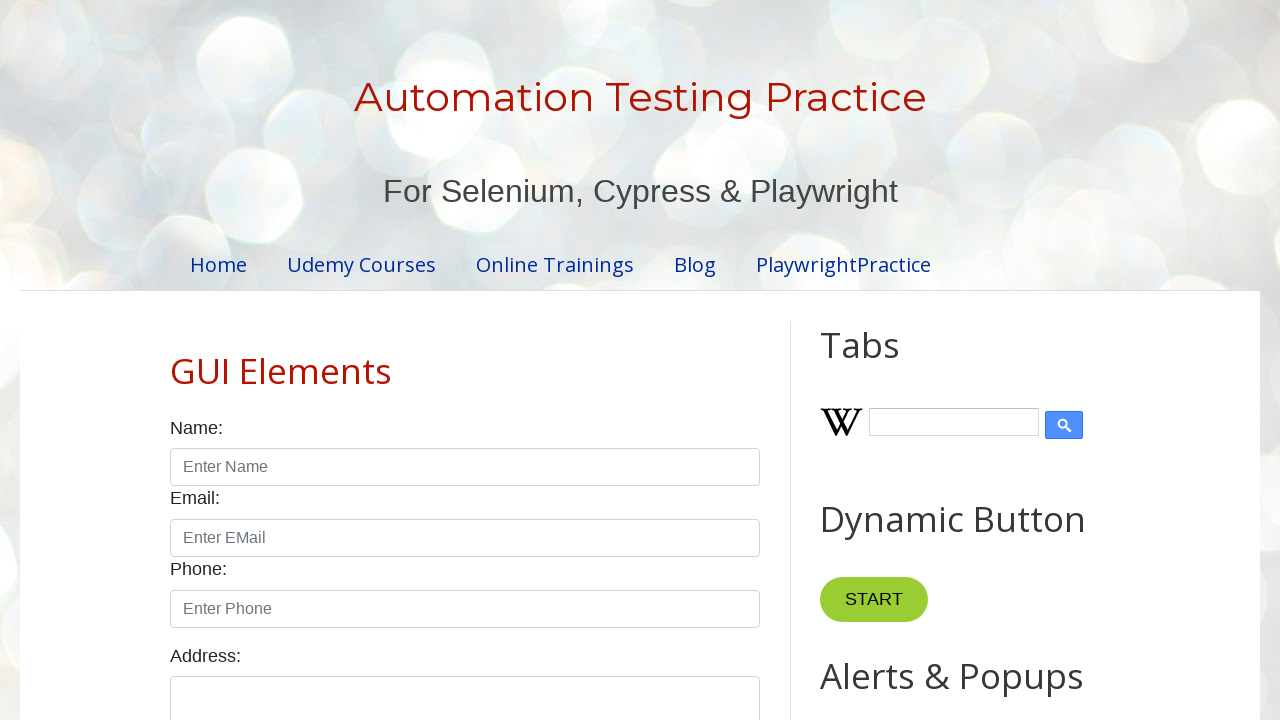

Clicked the 1st day-of-week checkbox at (176, 360) on xpath=//input[@type='checkbox' and contains(@id,'day')] >> nth=0
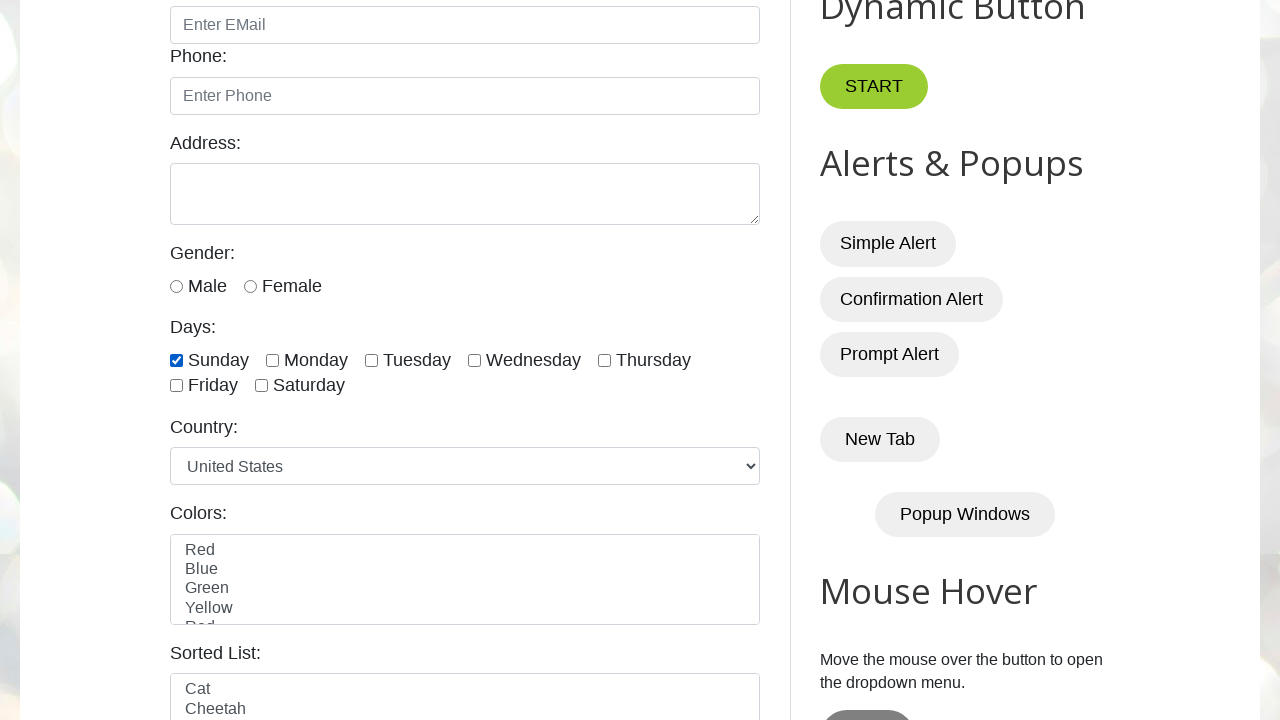

Clicked the 2nd day-of-week checkbox at (272, 360) on xpath=//input[@type='checkbox' and contains(@id,'day')] >> nth=1
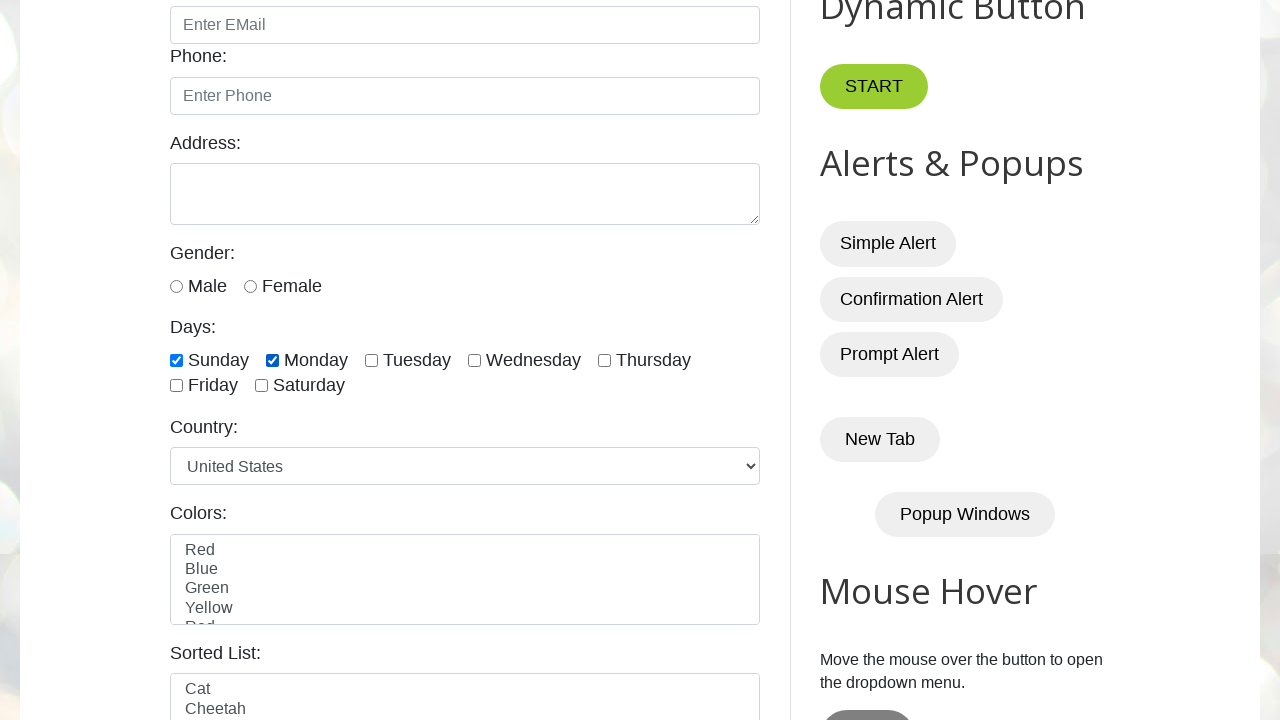

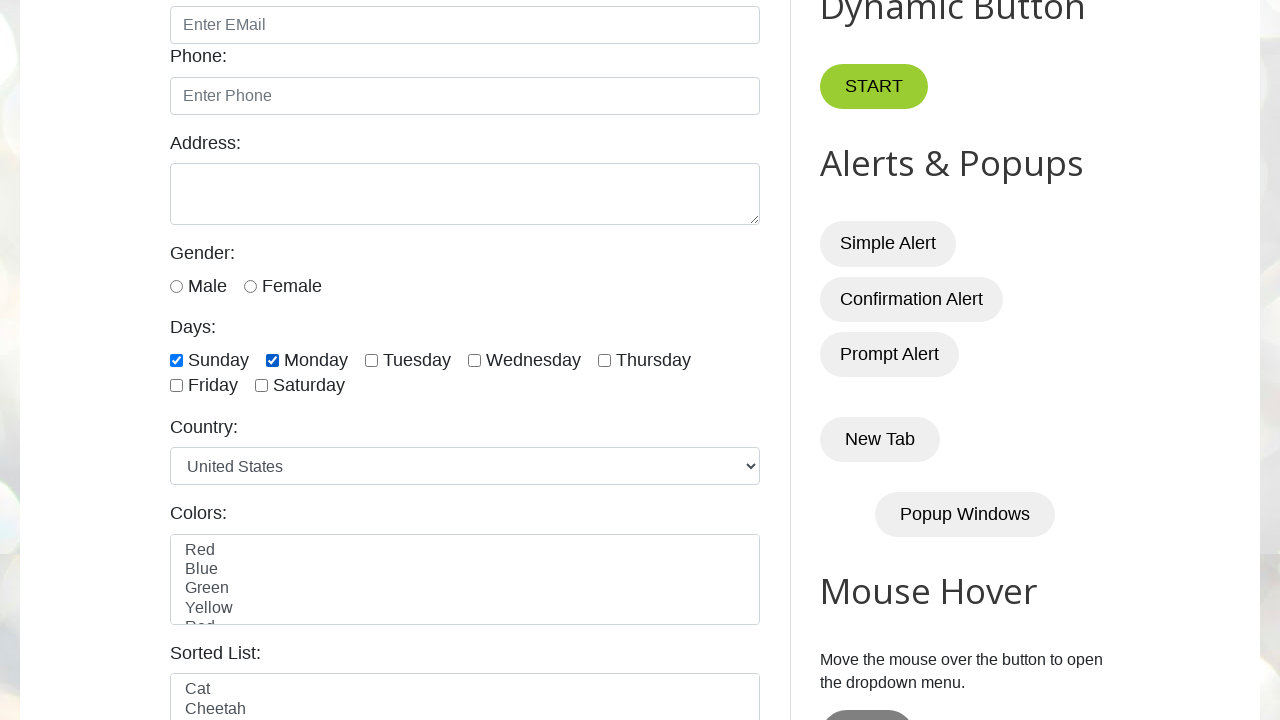